Tests clicking a link that opens a popup window on a test website, then closes all browser windows

Starting URL: http://omayo.blogspot.com/

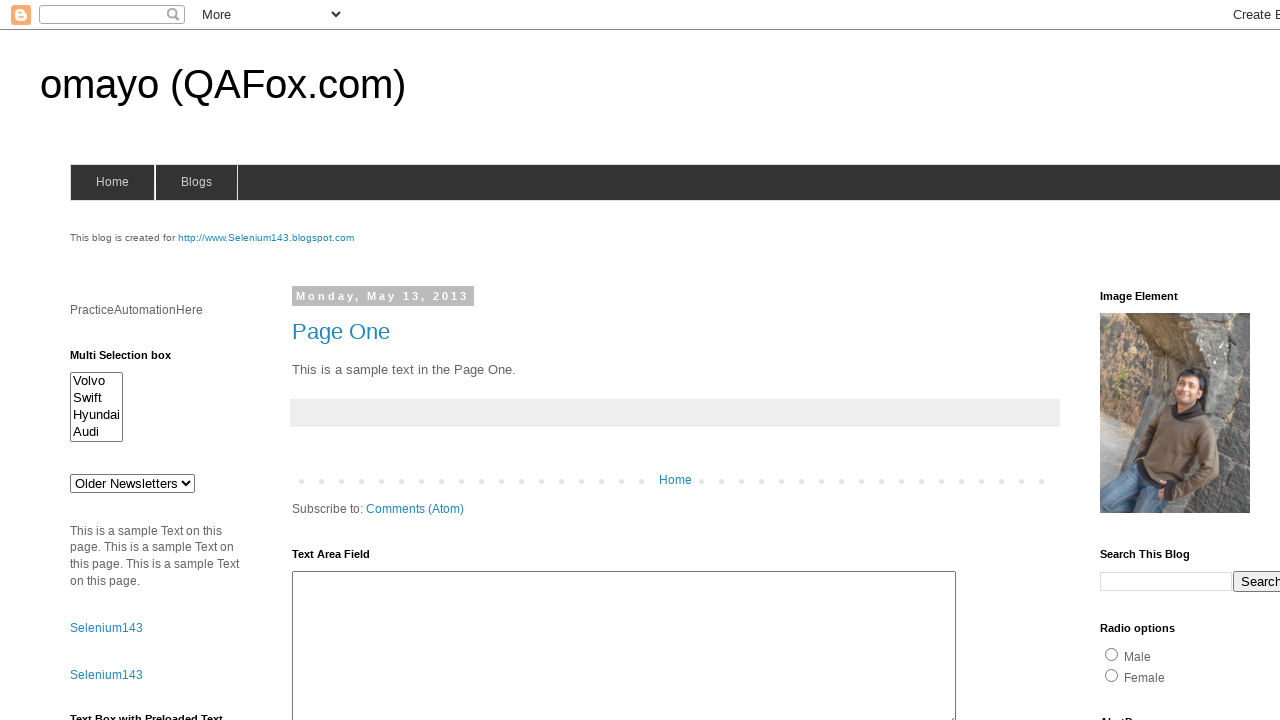

Clicked link to open popup window at (132, 360) on text=Open a popup window
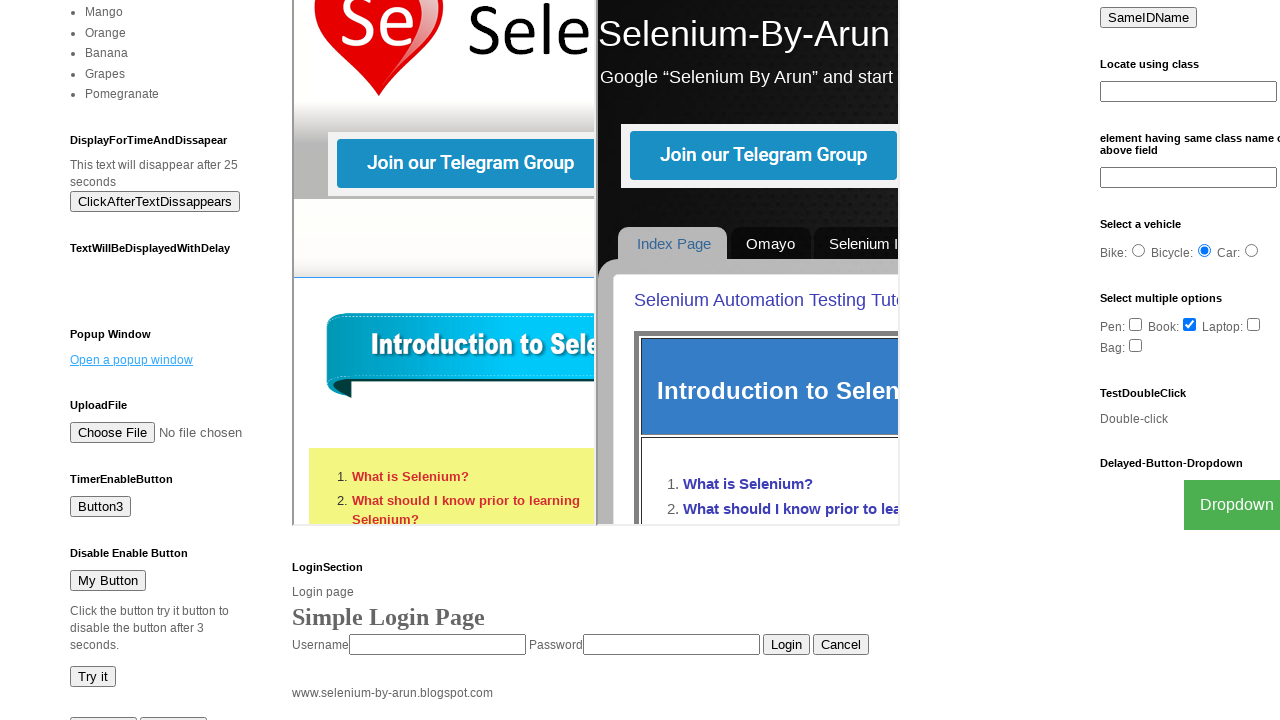

Waited for popup window to open
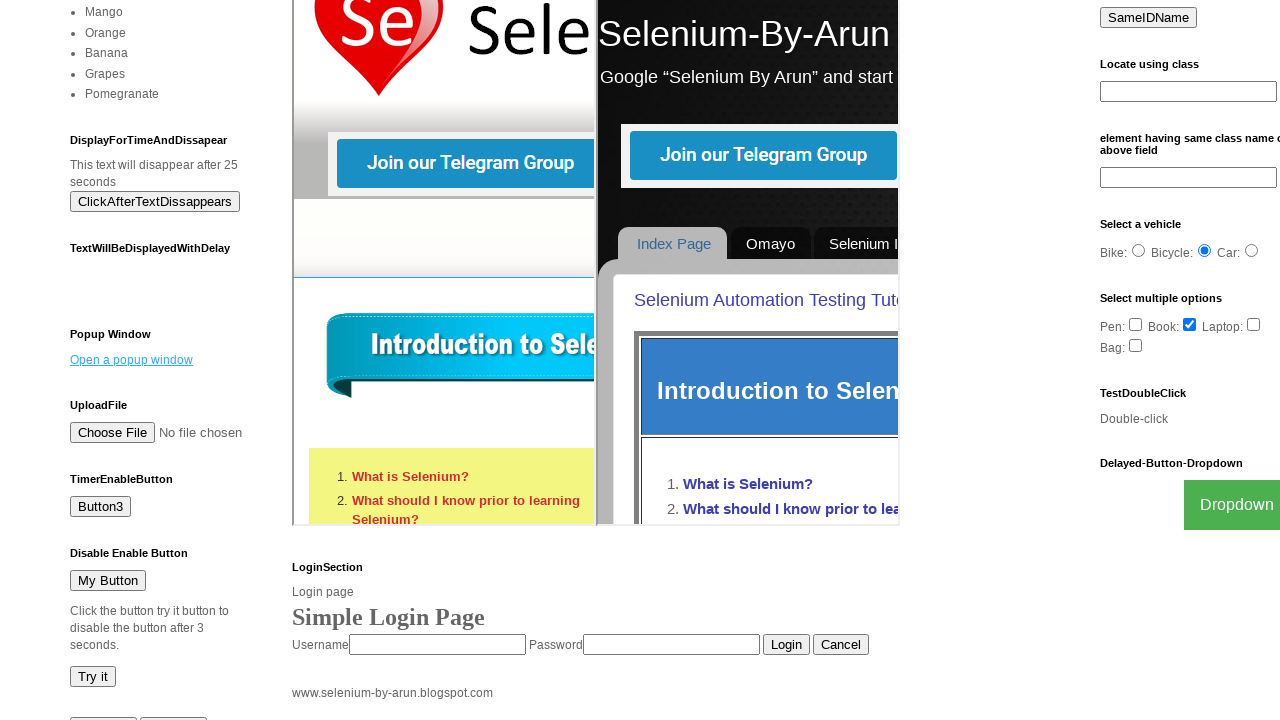

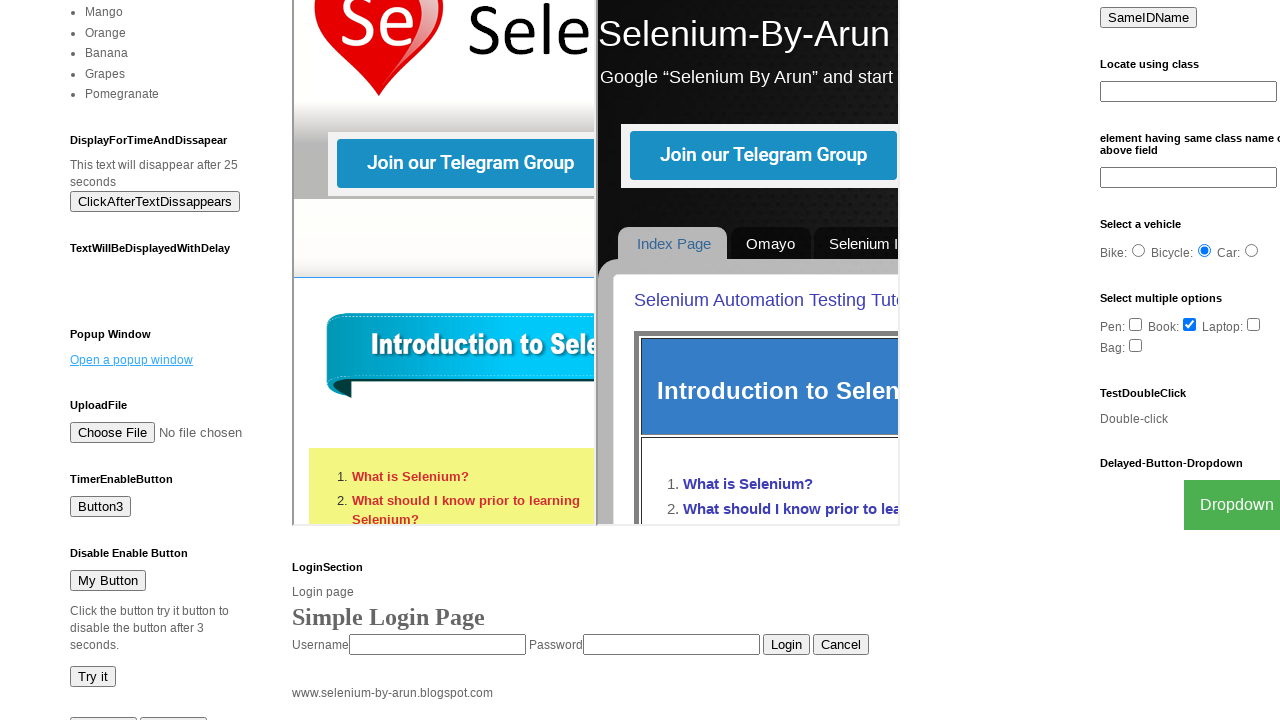